Tests drag and drop functionality on the jQuery UI demo page by switching to an iframe and dragging an element onto a droppable target.

Starting URL: https://jqueryui.com/droppable/

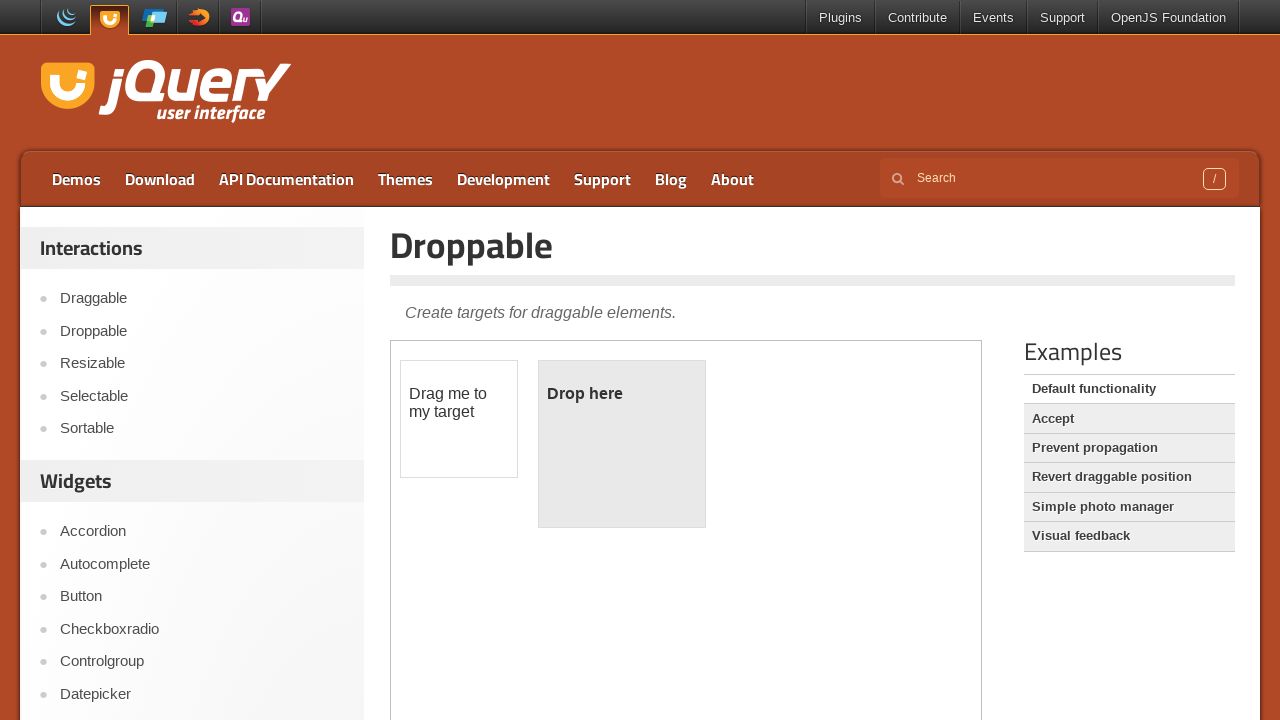

Navigated to jQuery UI droppable demo page
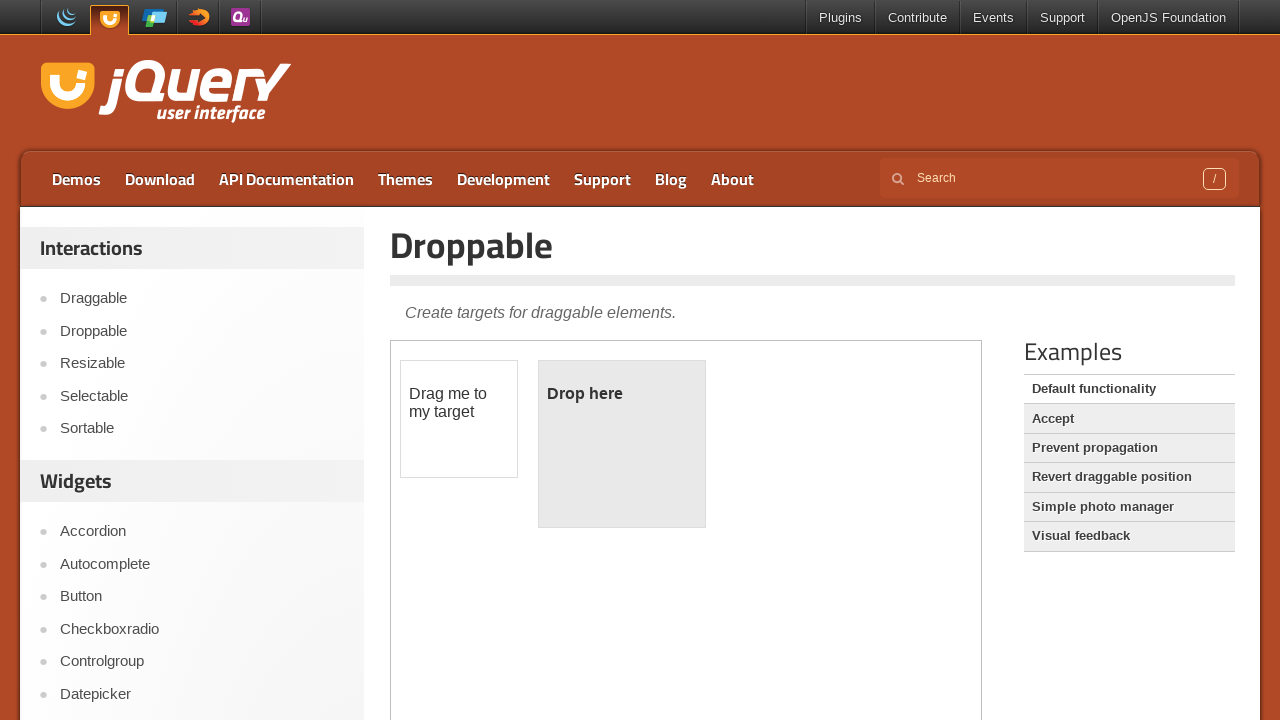

Located the demo iframe
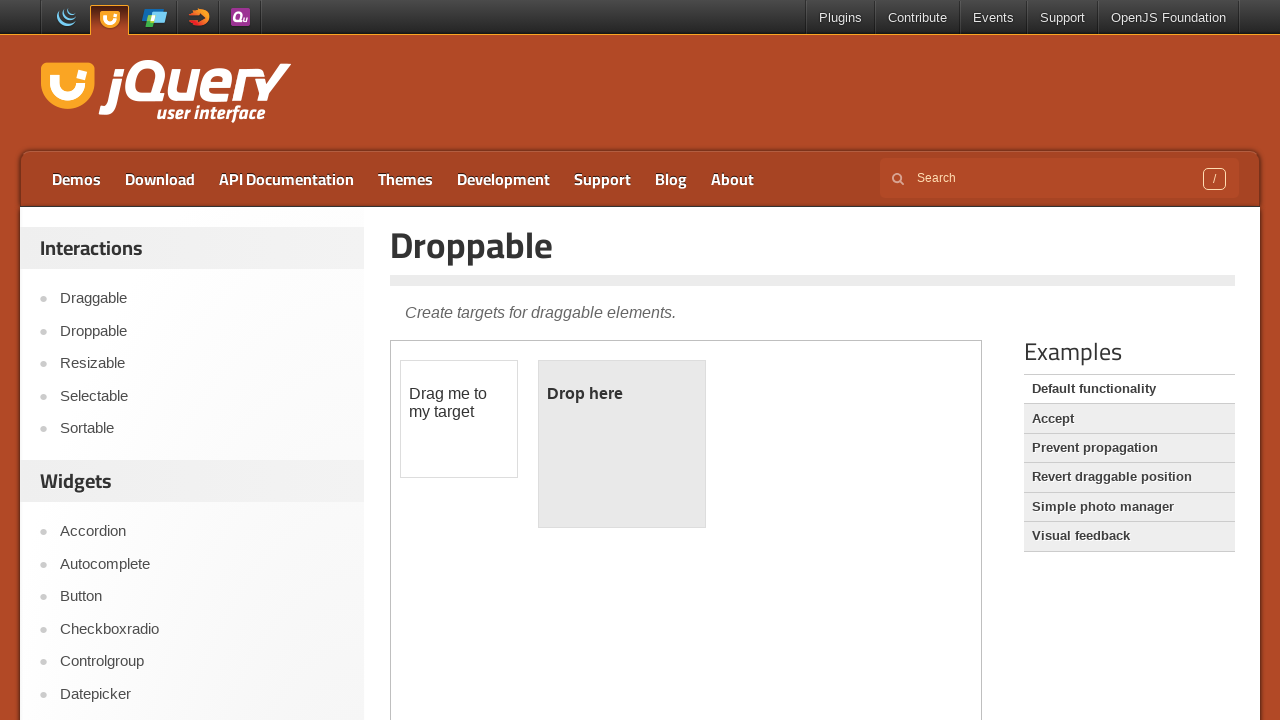

Located the draggable element in the iframe
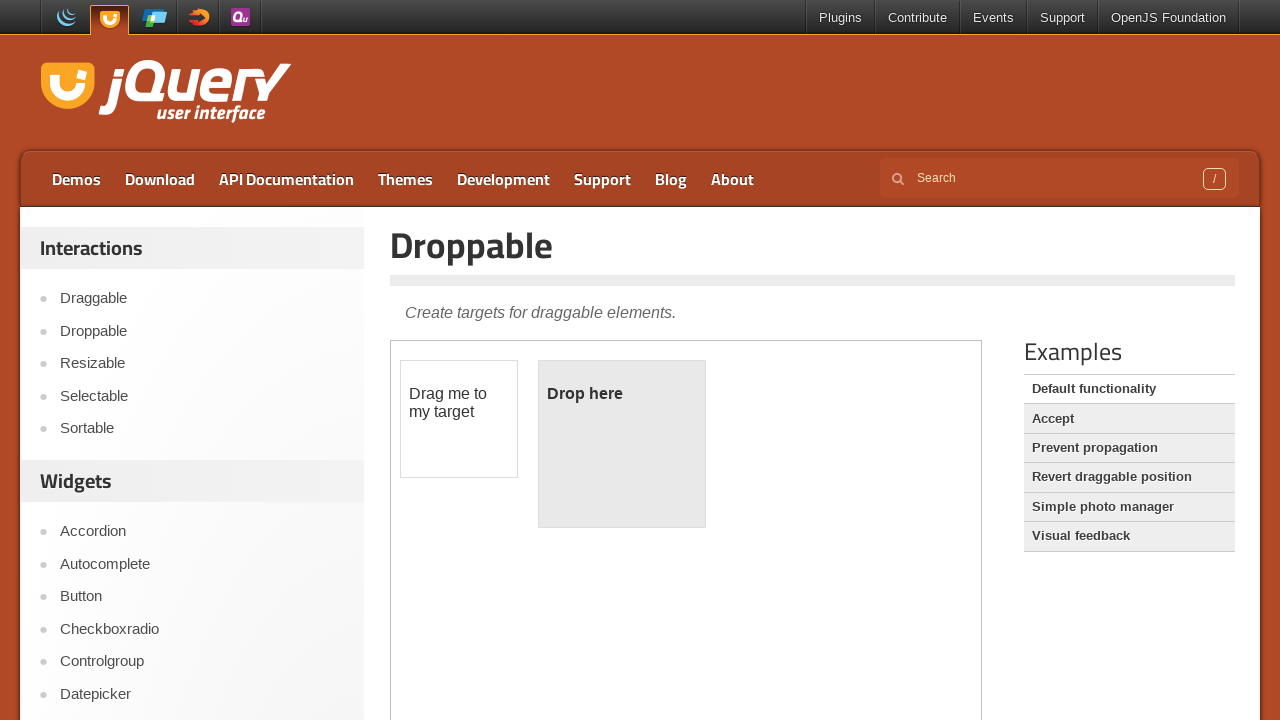

Located the droppable target element in the iframe
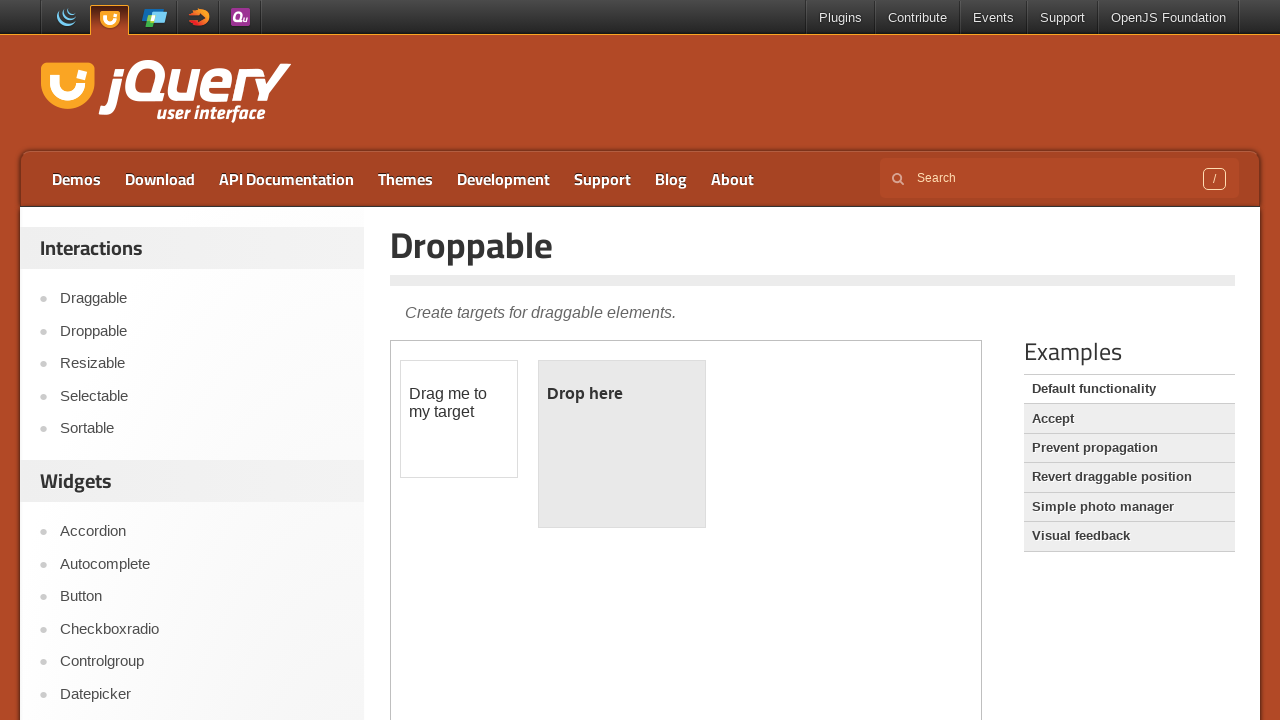

Dragged the draggable element onto the droppable target at (622, 444)
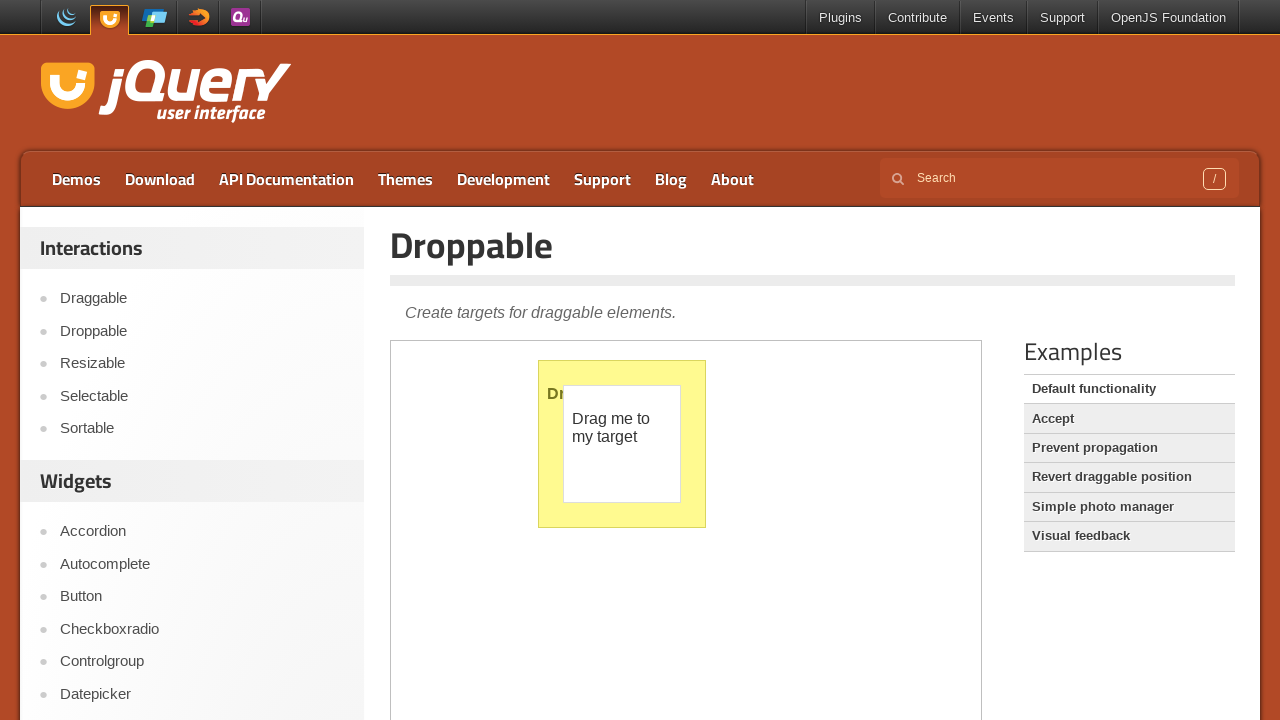

Waited 1 second to observe the drag and drop result
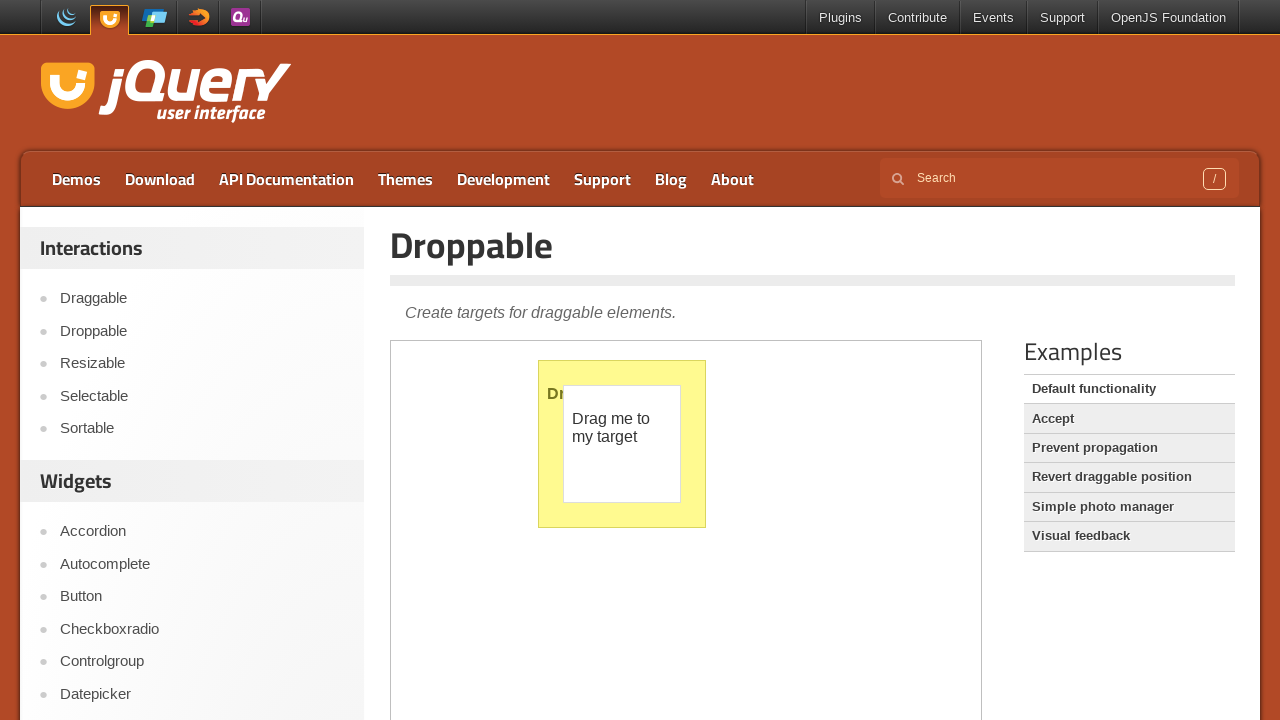

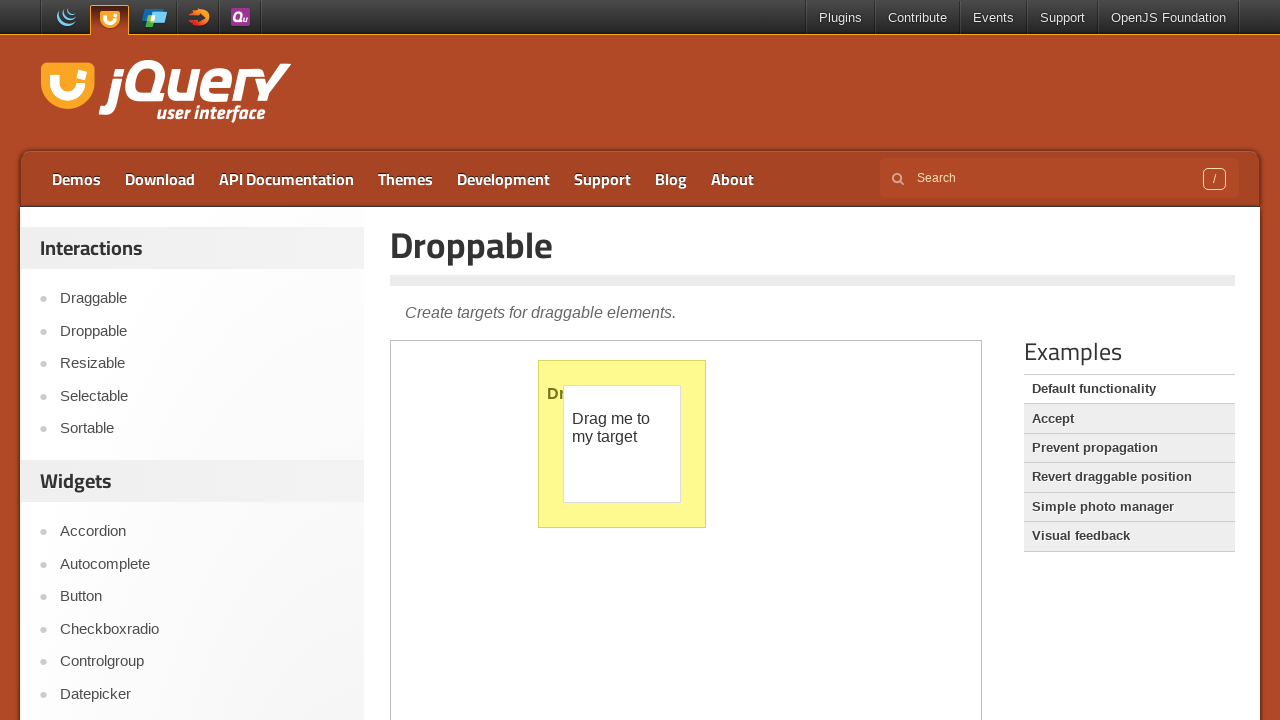